Tests the shop page sorting functionality by selecting "Sort by price: low to high" option from the dropdown and verifying the products are displayed with prices in ascending order.

Starting URL: https://practice.automationtesting.in/shop/

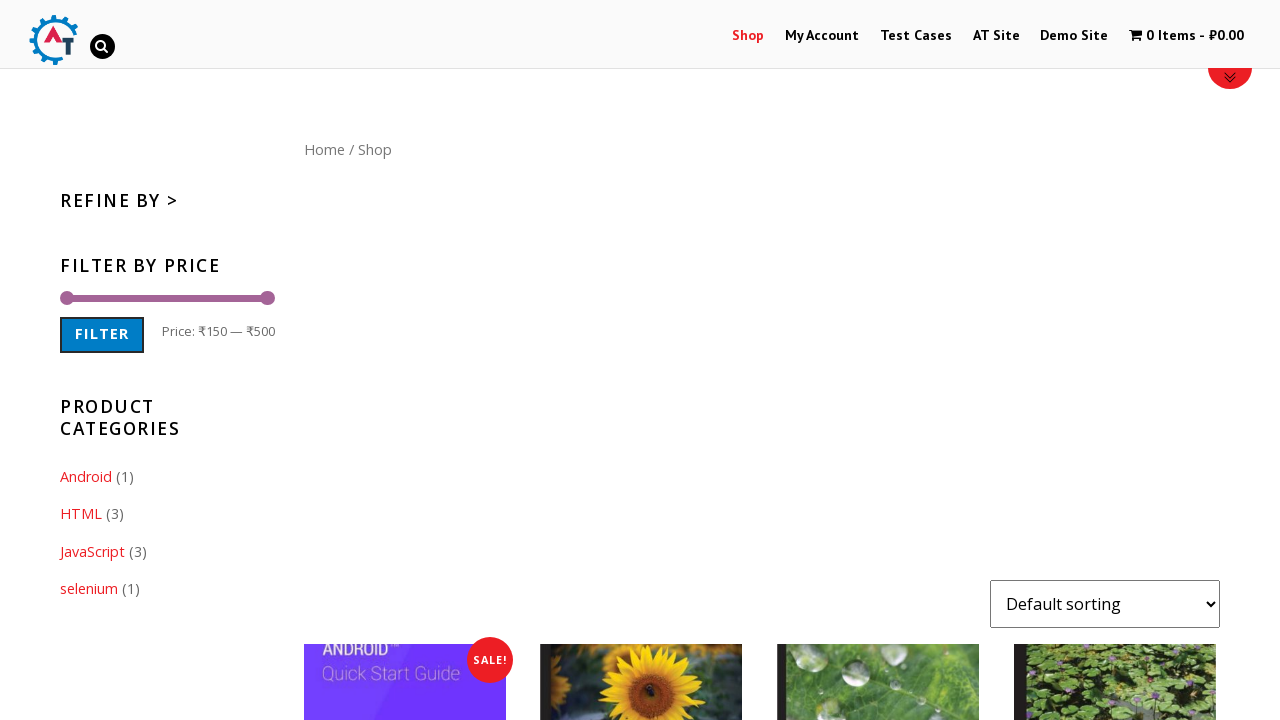

Selected 'Sort by price: low to high' option from dropdown on select[name="orderby"].orderby
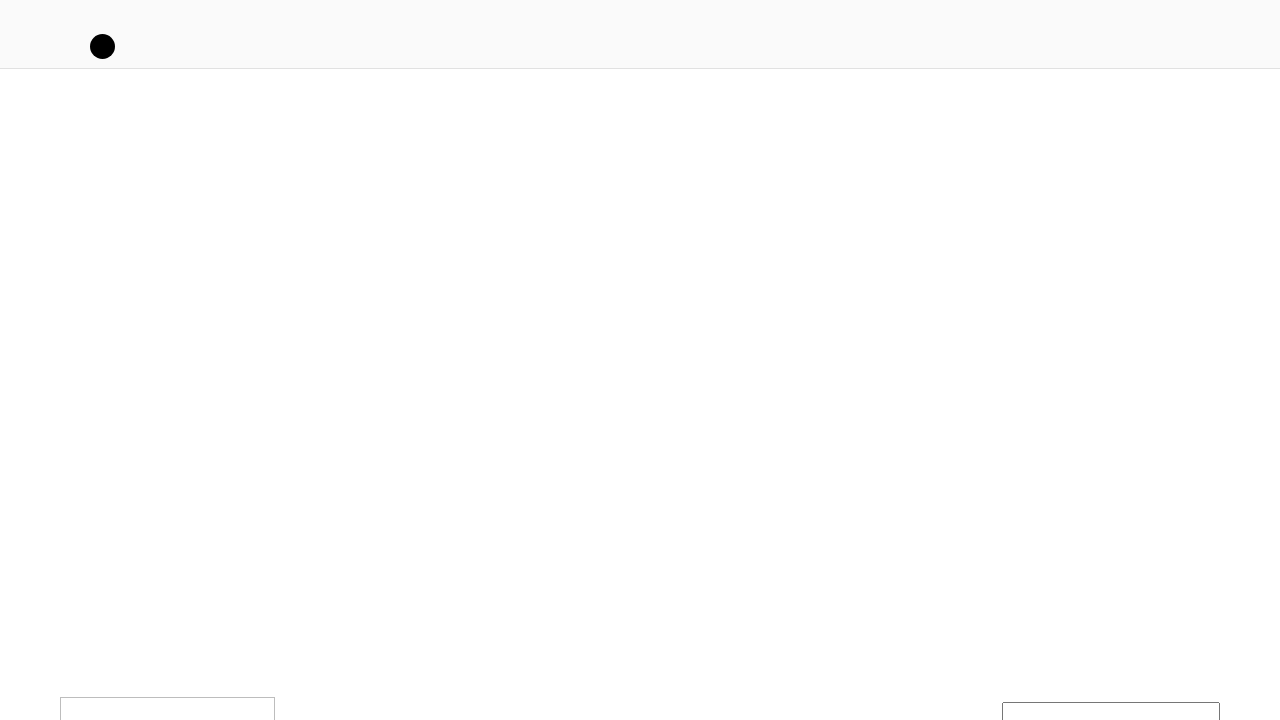

Products reloaded with new sorting applied
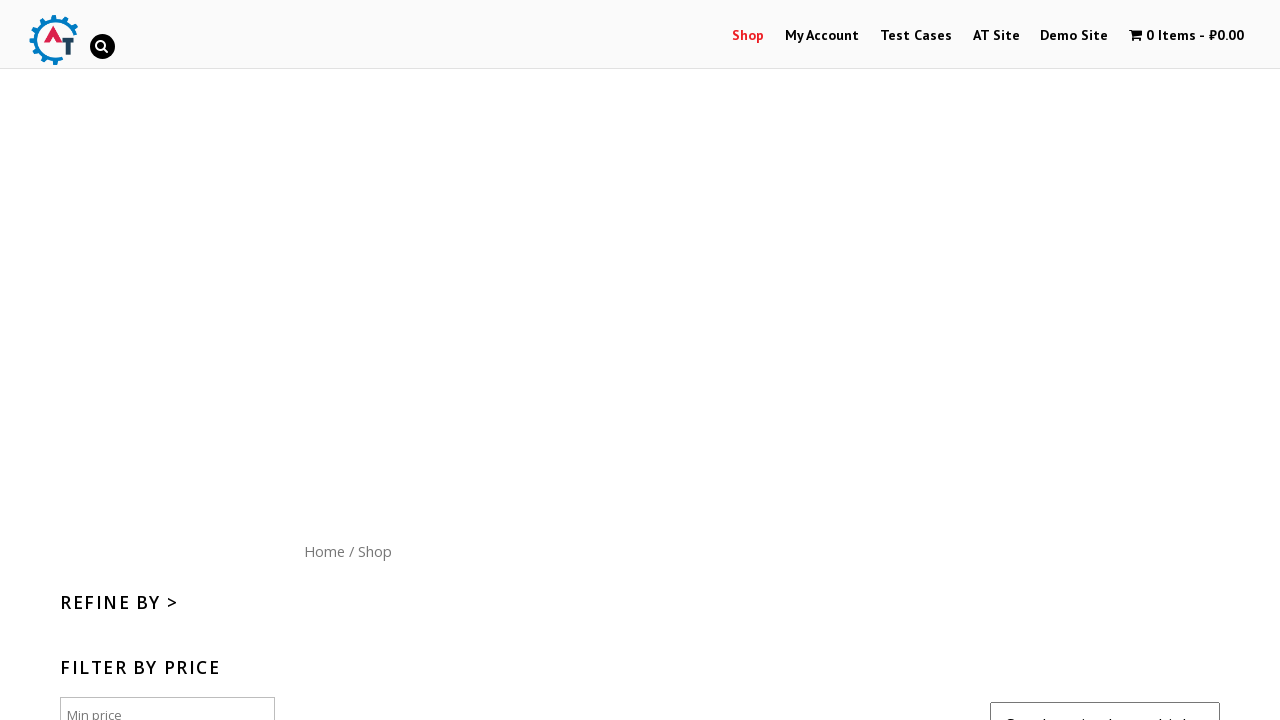

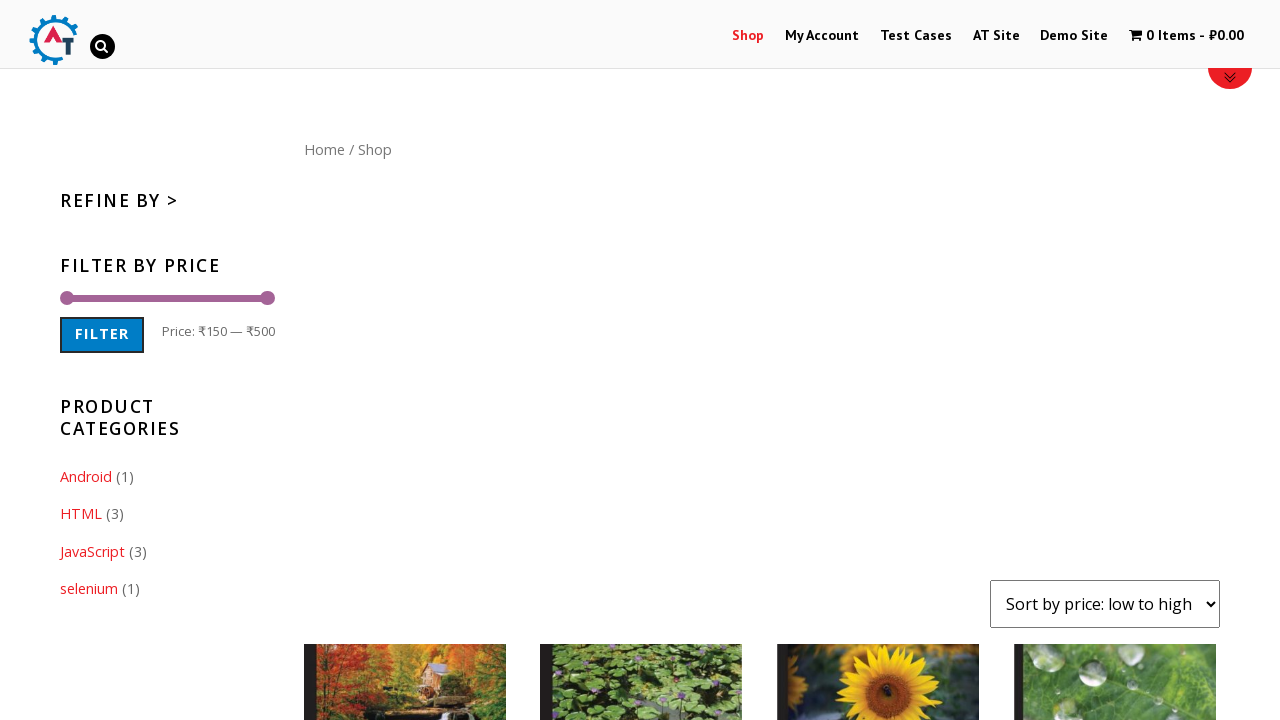